Demonstrates adding jQuery Growl notifications to a web page by injecting jQuery and jQuery Growl libraries via JavaScript, then displaying a growl notification message on the page.

Starting URL: http://the-internet.herokuapp.com

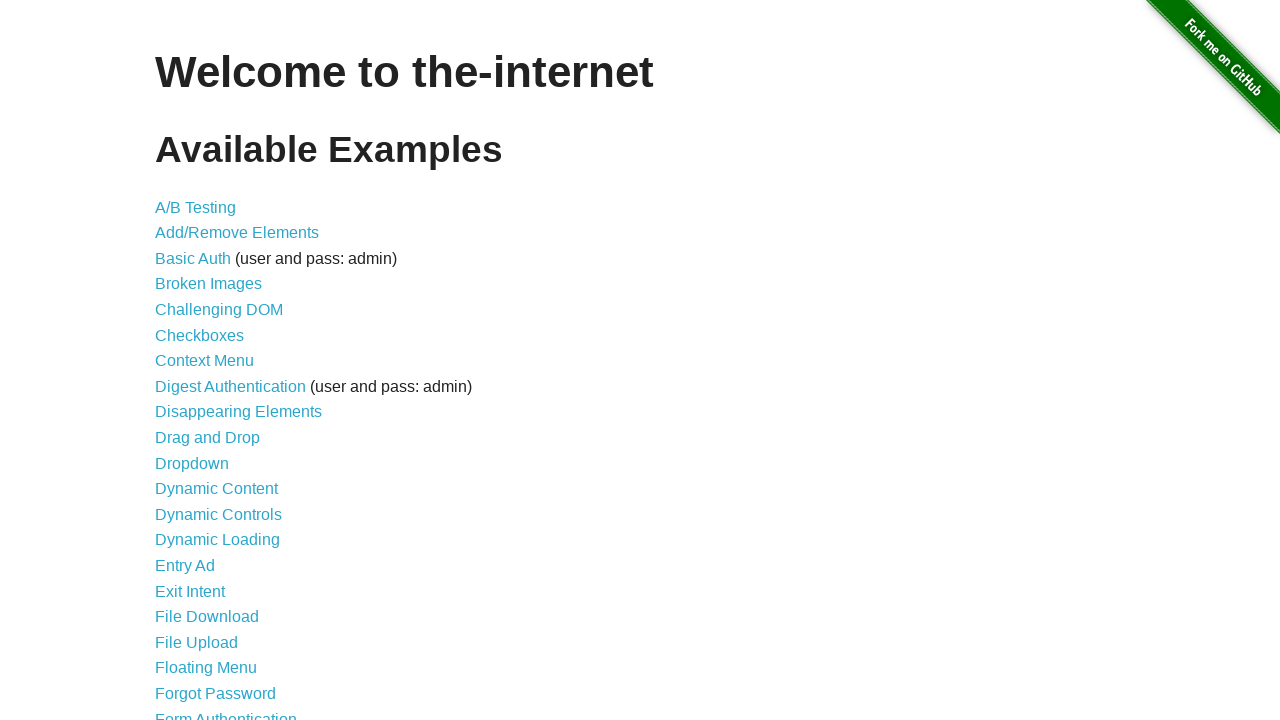

Injected jQuery library into page if not already present
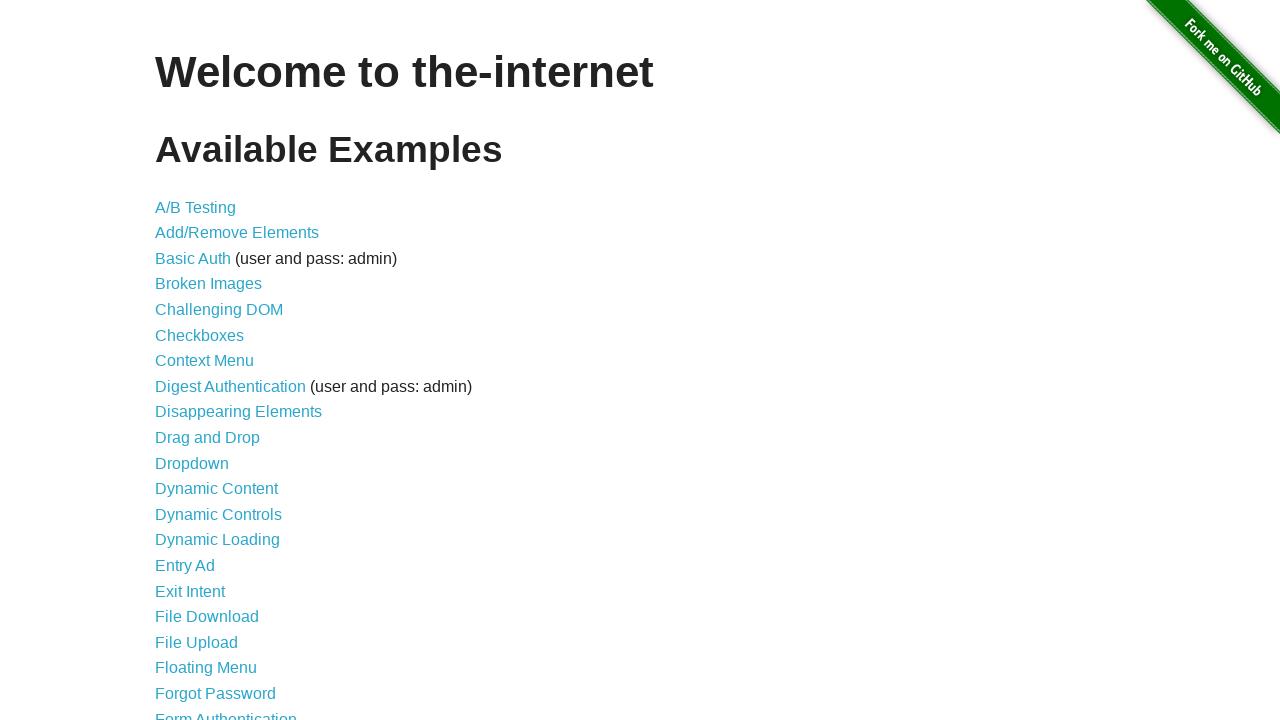

Waited for jQuery to load and become available
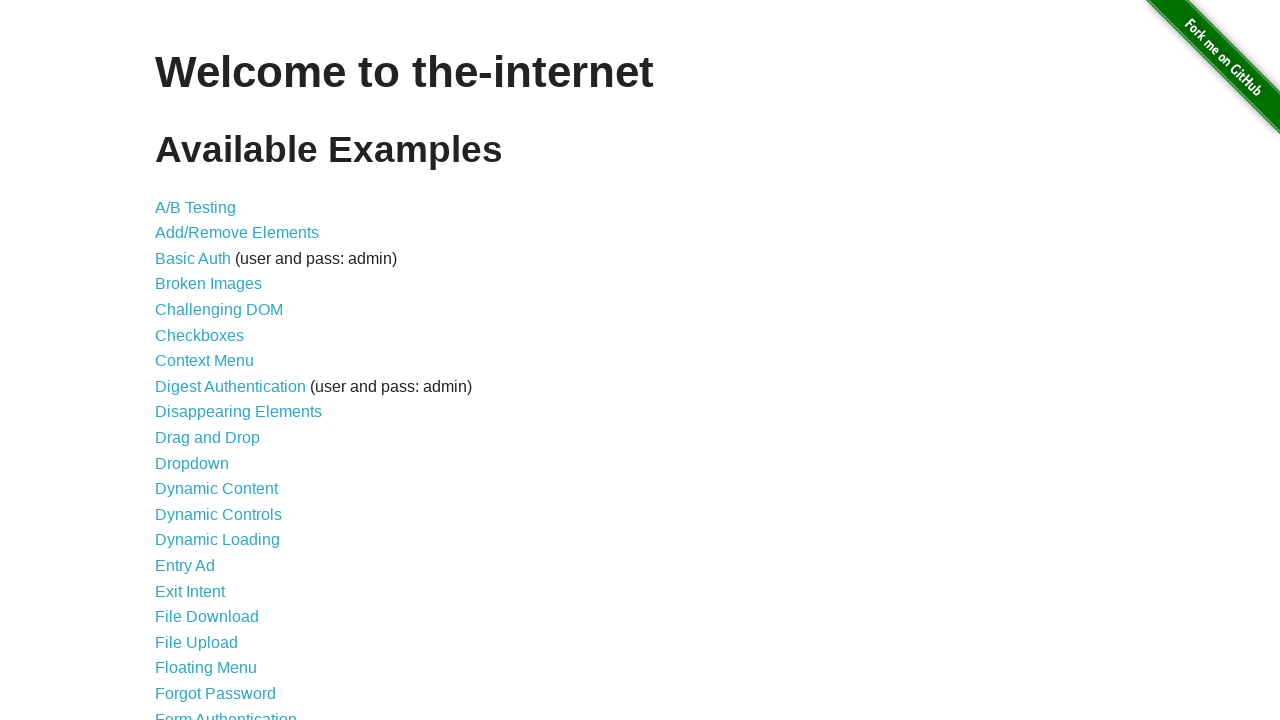

Injected jQuery Growl library script
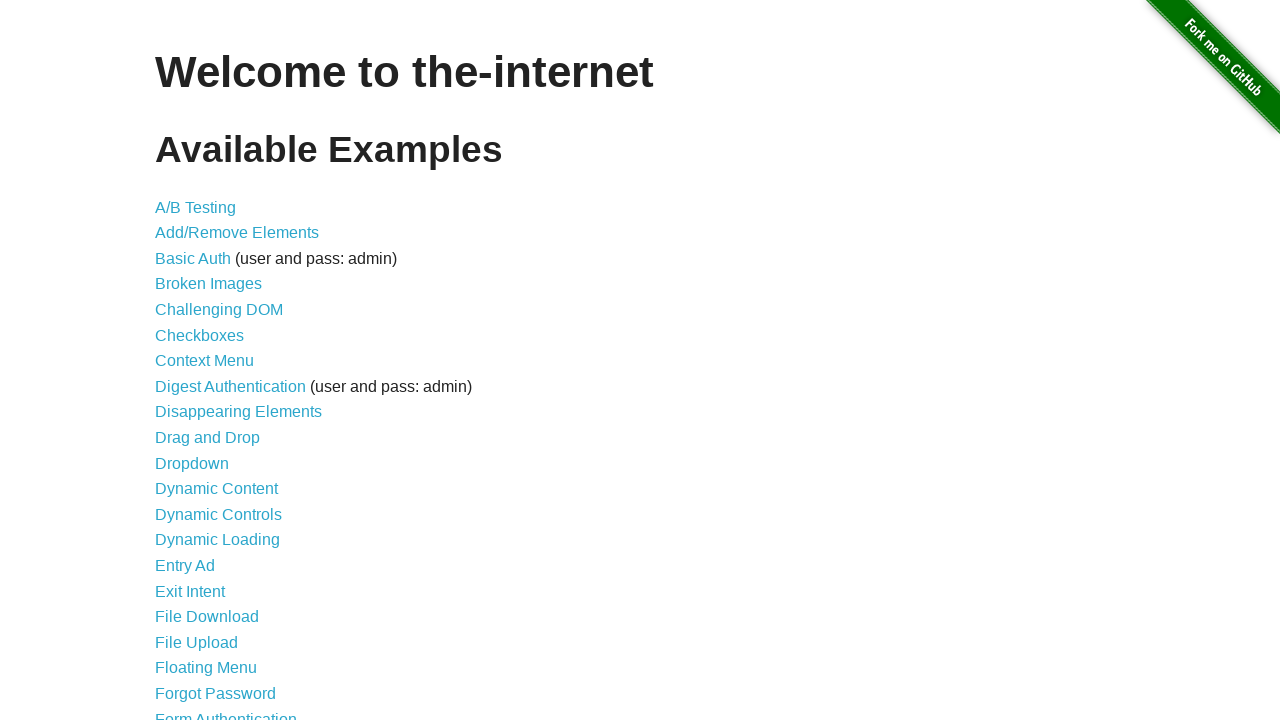

Injected jQuery Growl stylesheet
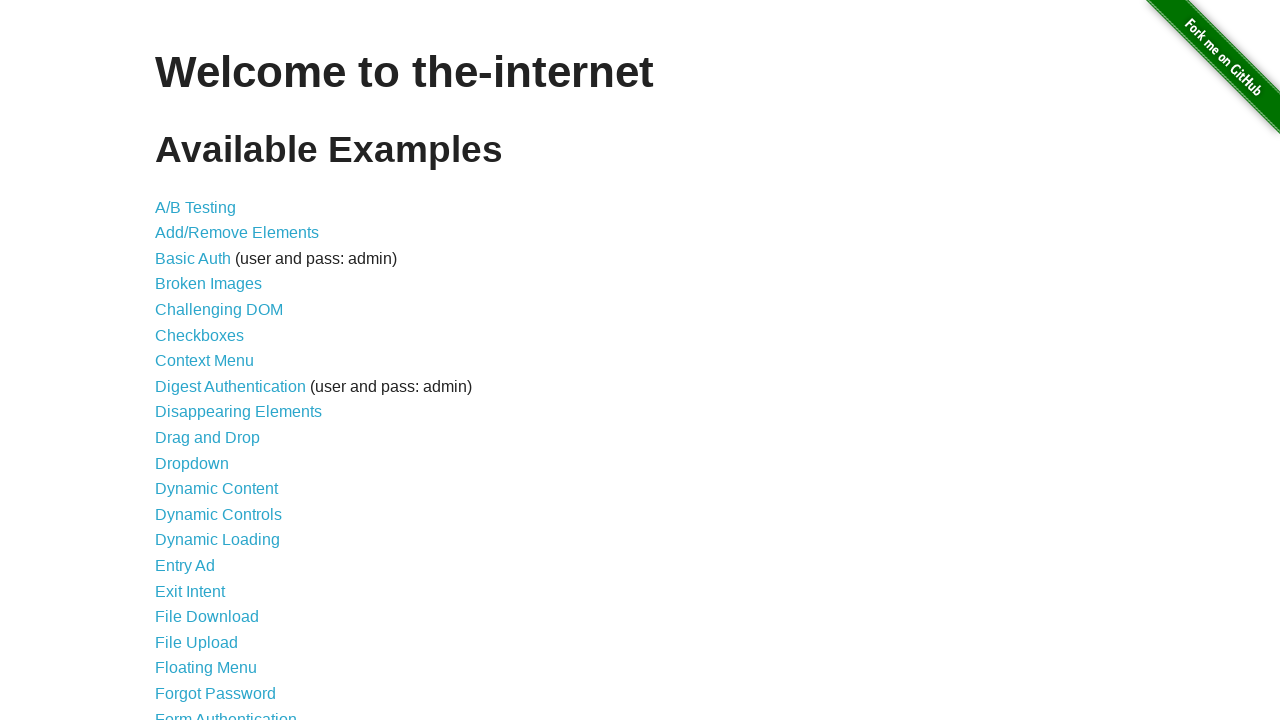

Waited for jQuery Growl function to become available
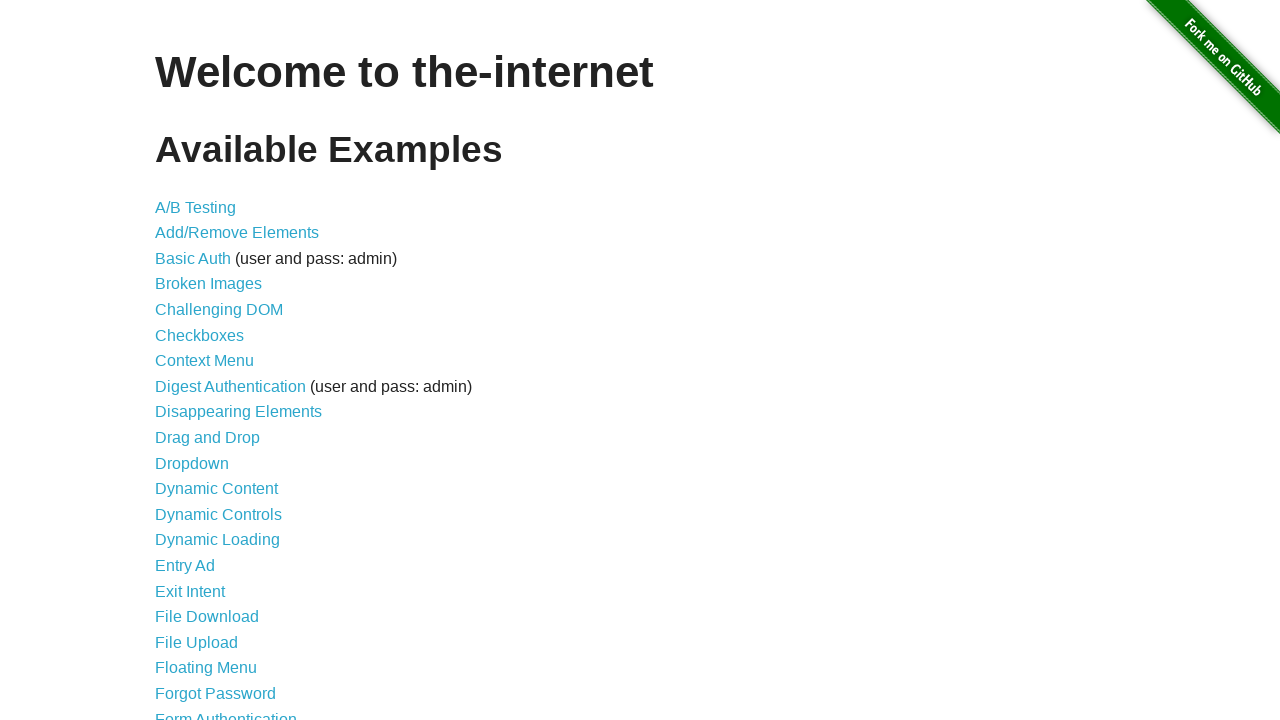

Displayed growl notification with title 'GET' and message '/'
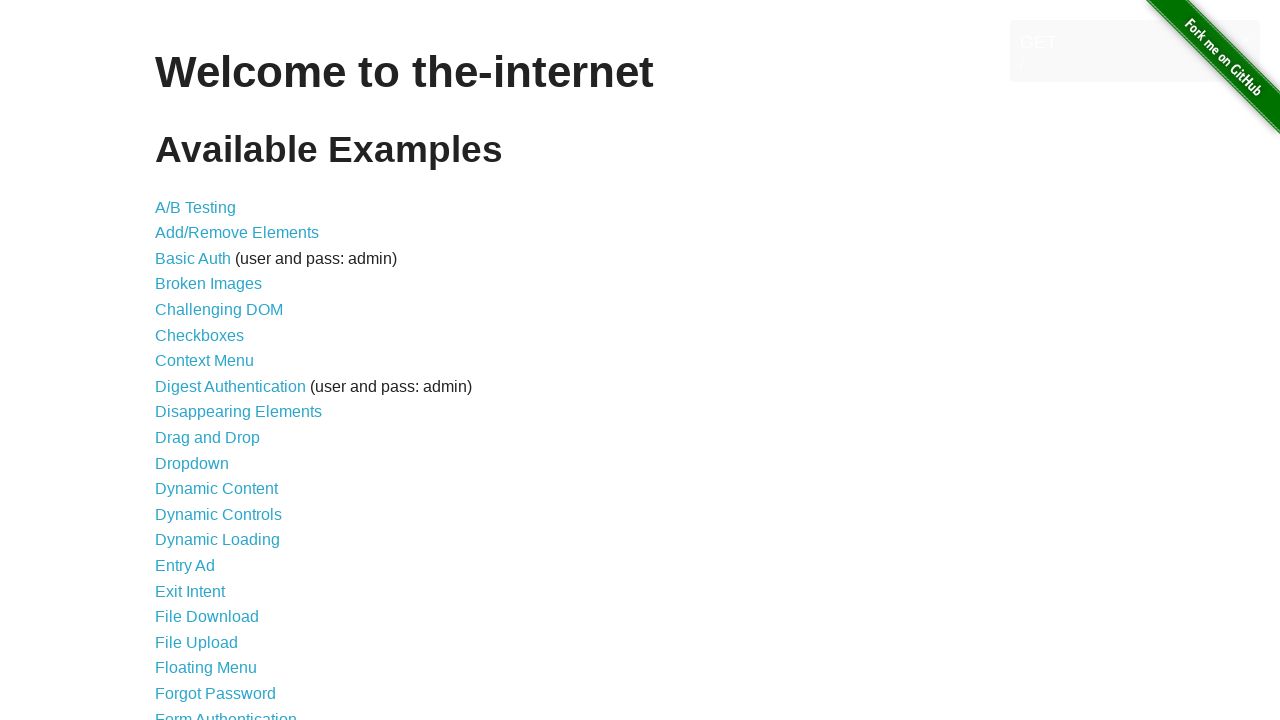

Growl notification appeared on page
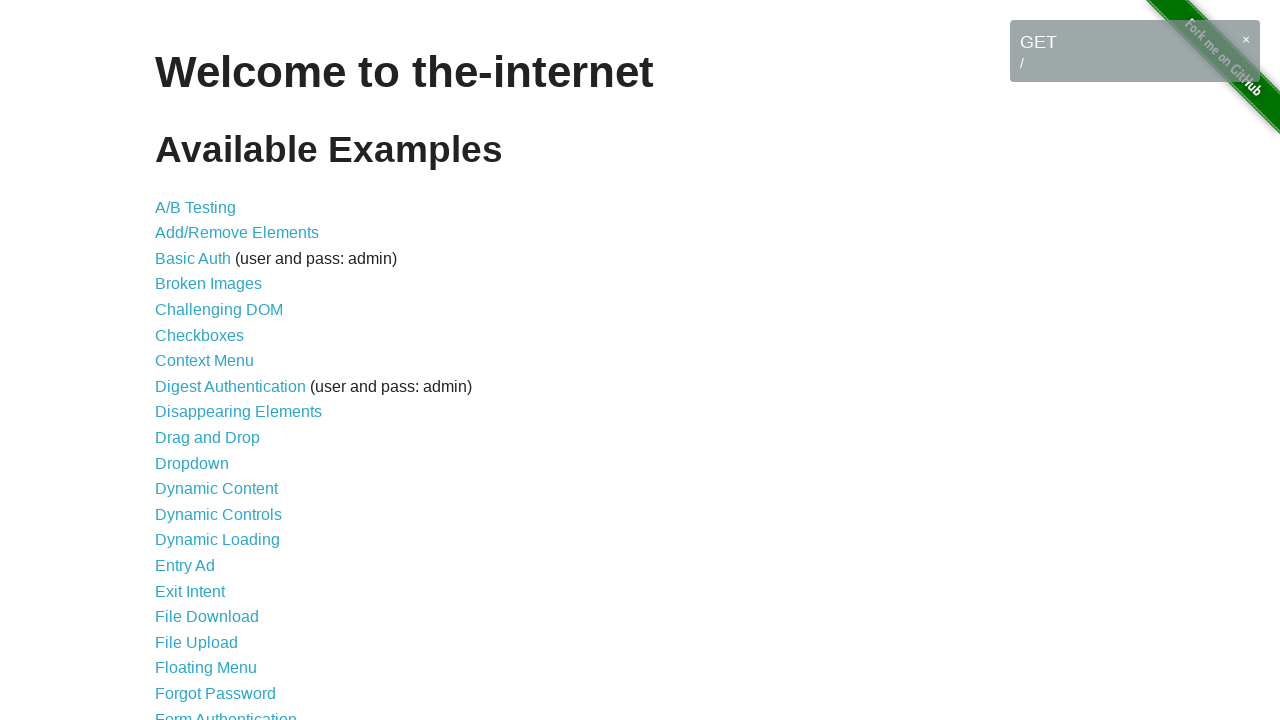

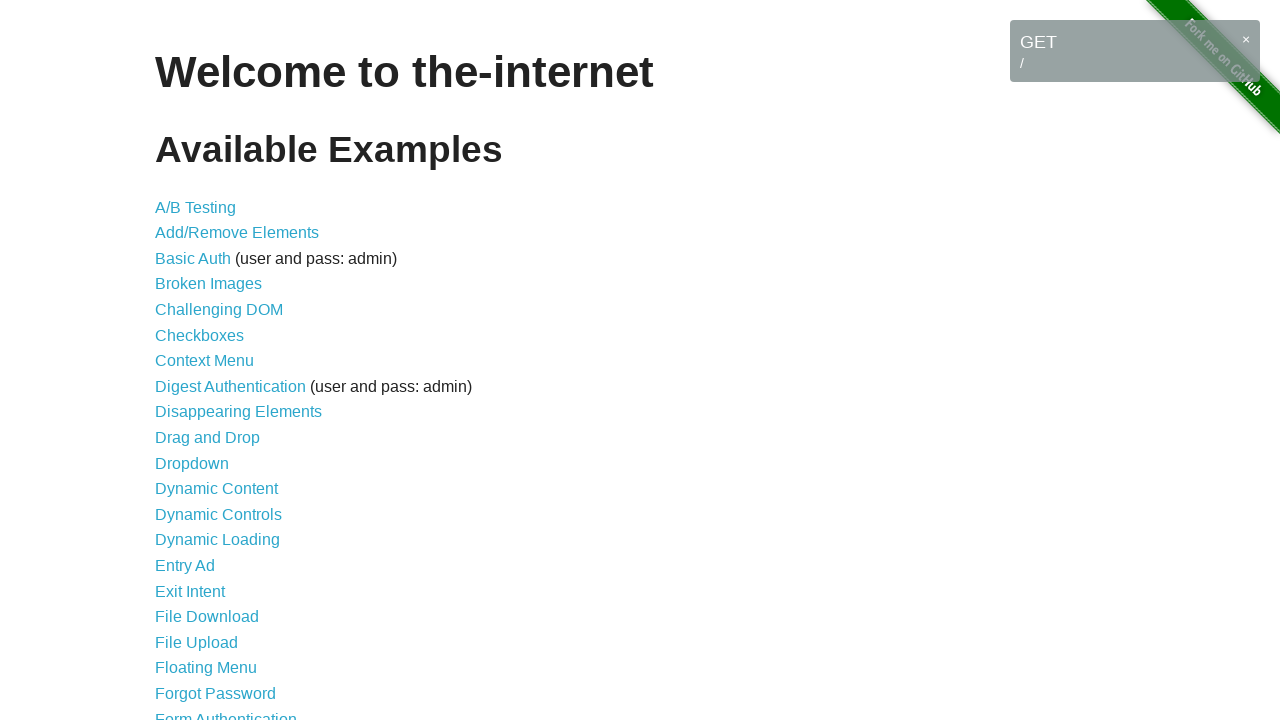